Tests dynamic button click functionality on a demo page and verifies the success message appears

Starting URL: https://demoqa.com/buttons

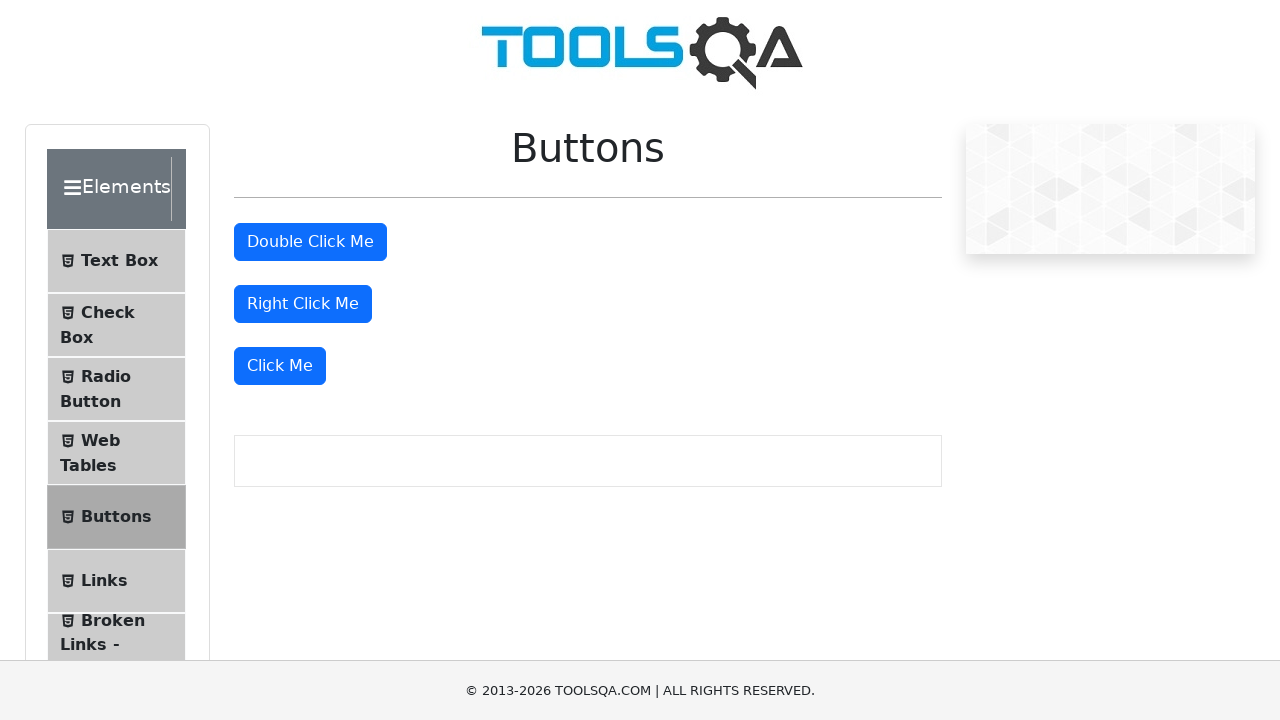

Clicked the dynamic button on the demo page at (280, 366) on xpath=//div[3]//button[1]
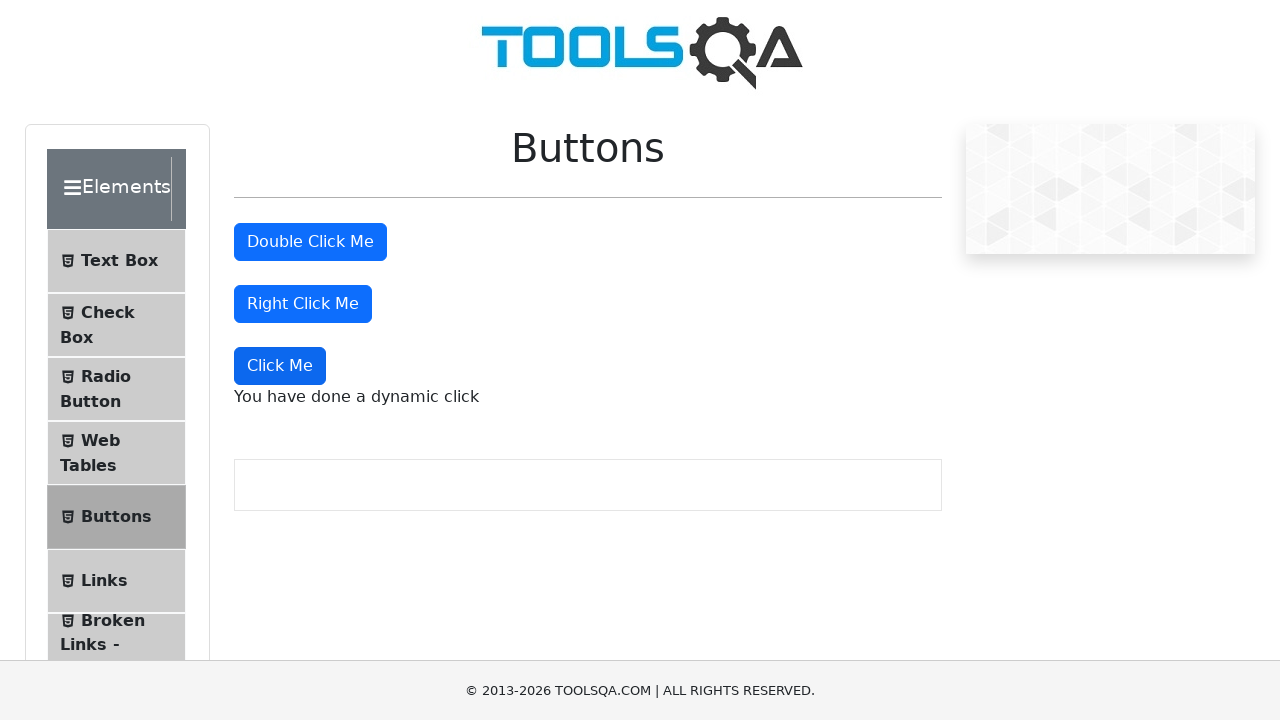

Waited for success message to appear
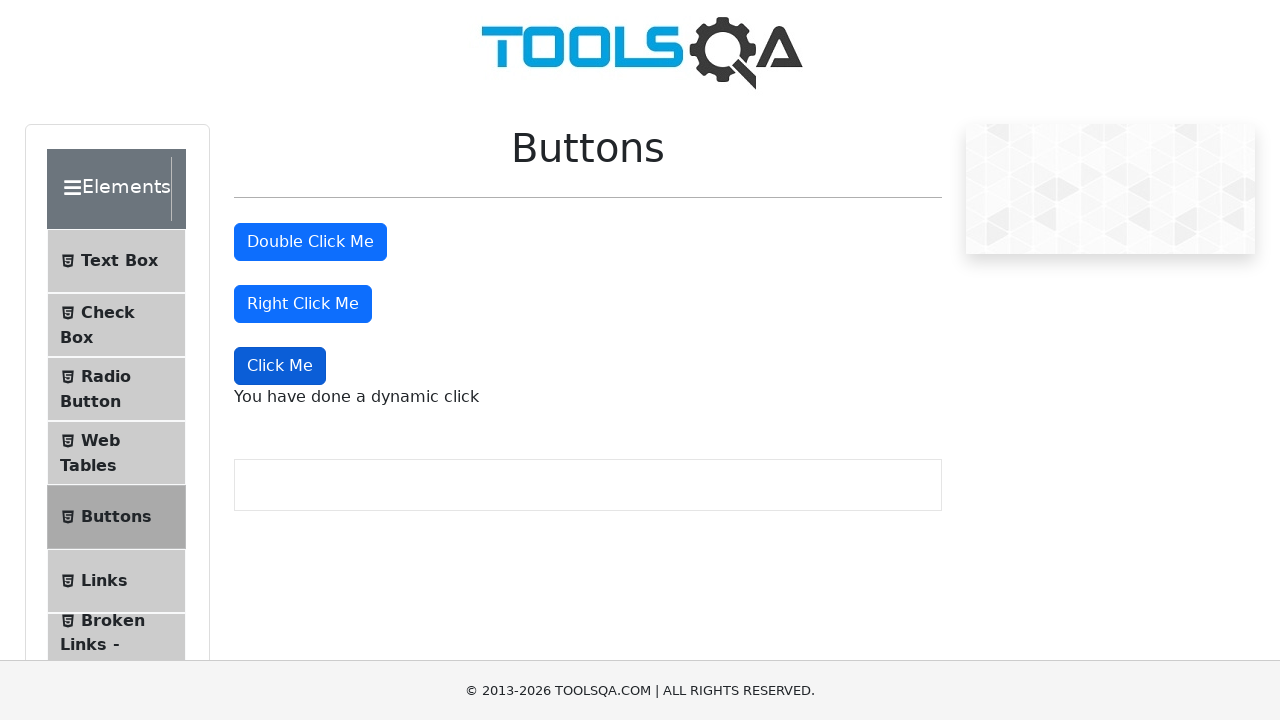

Located the success message element
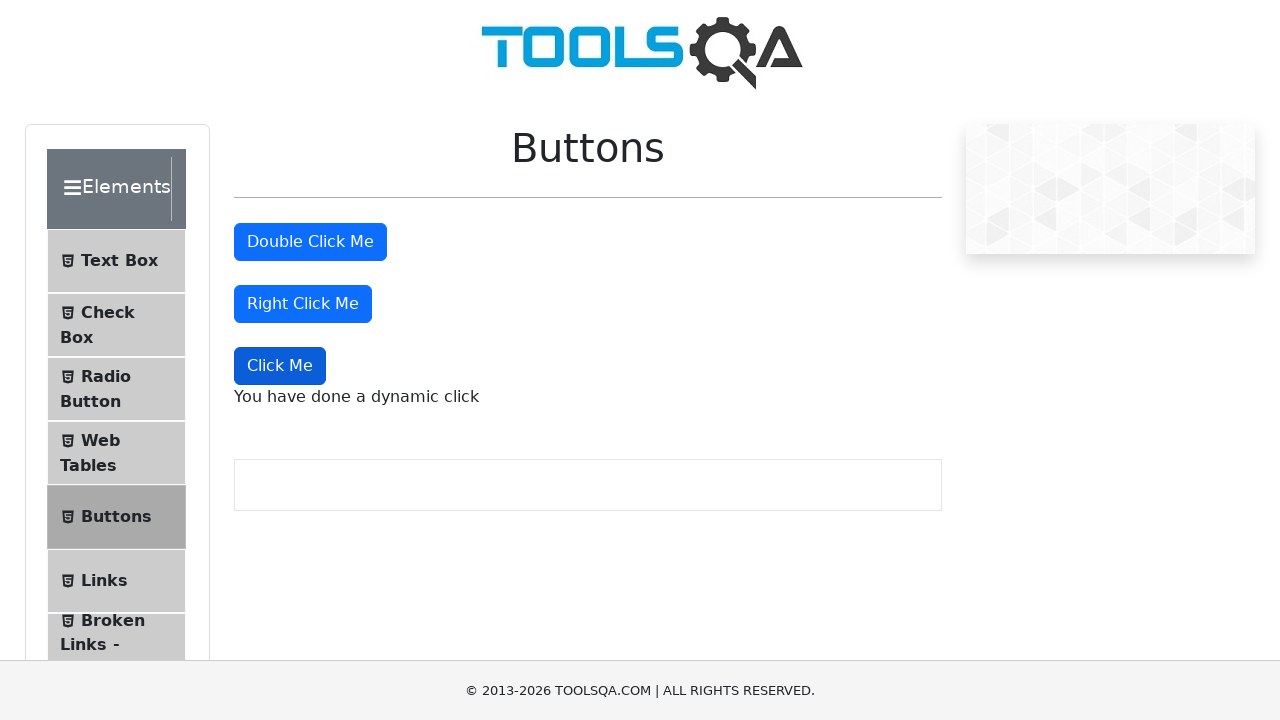

Verified success message text matches expected value: 'You have done a dynamic click'
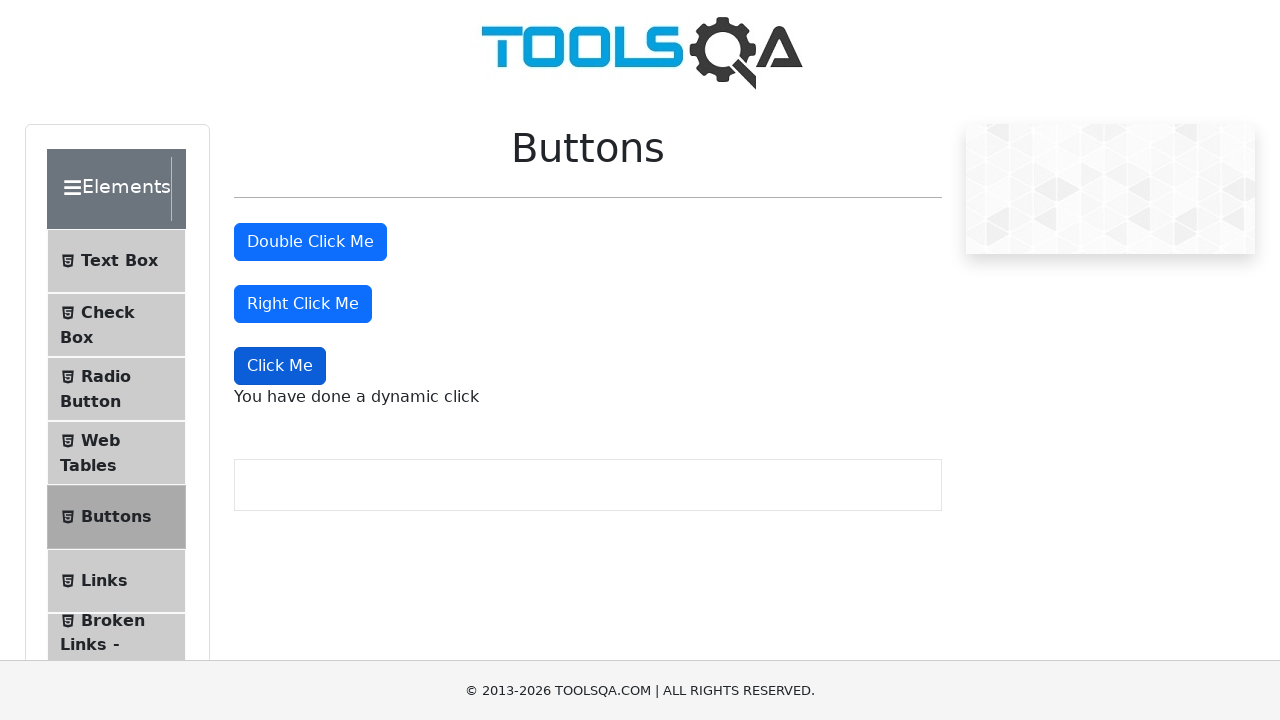

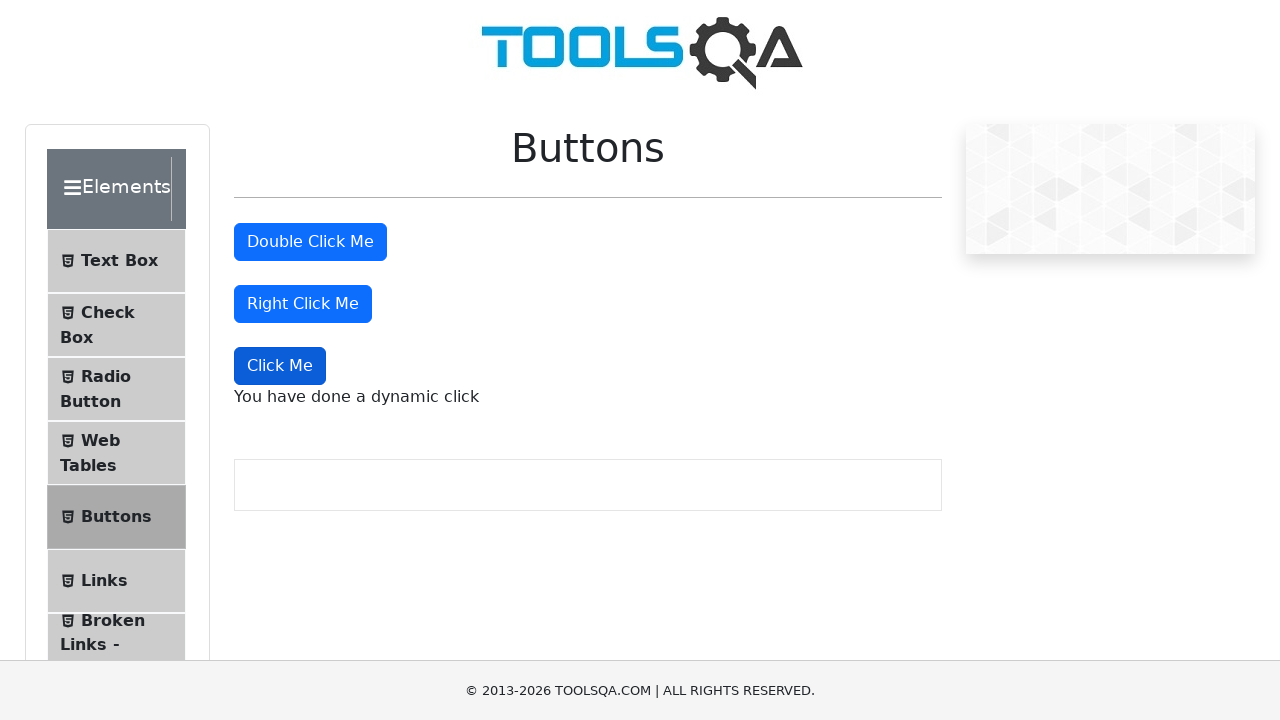